Tests multi-window handling on the CoWIN website by clicking FAQ and Partners links to open new windows, then closing them systematically

Starting URL: https://www.cowin.gov.in/

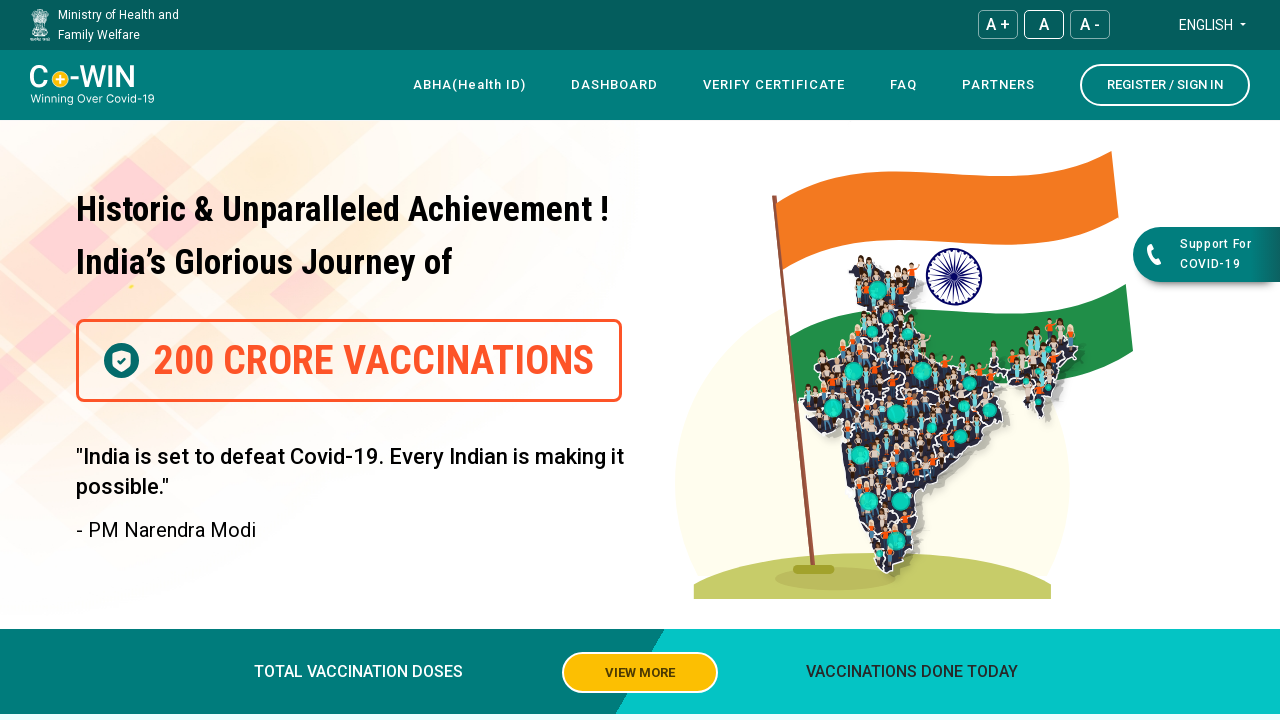

Clicked FAQ link to open new window at (904, 85) on text=FAQ
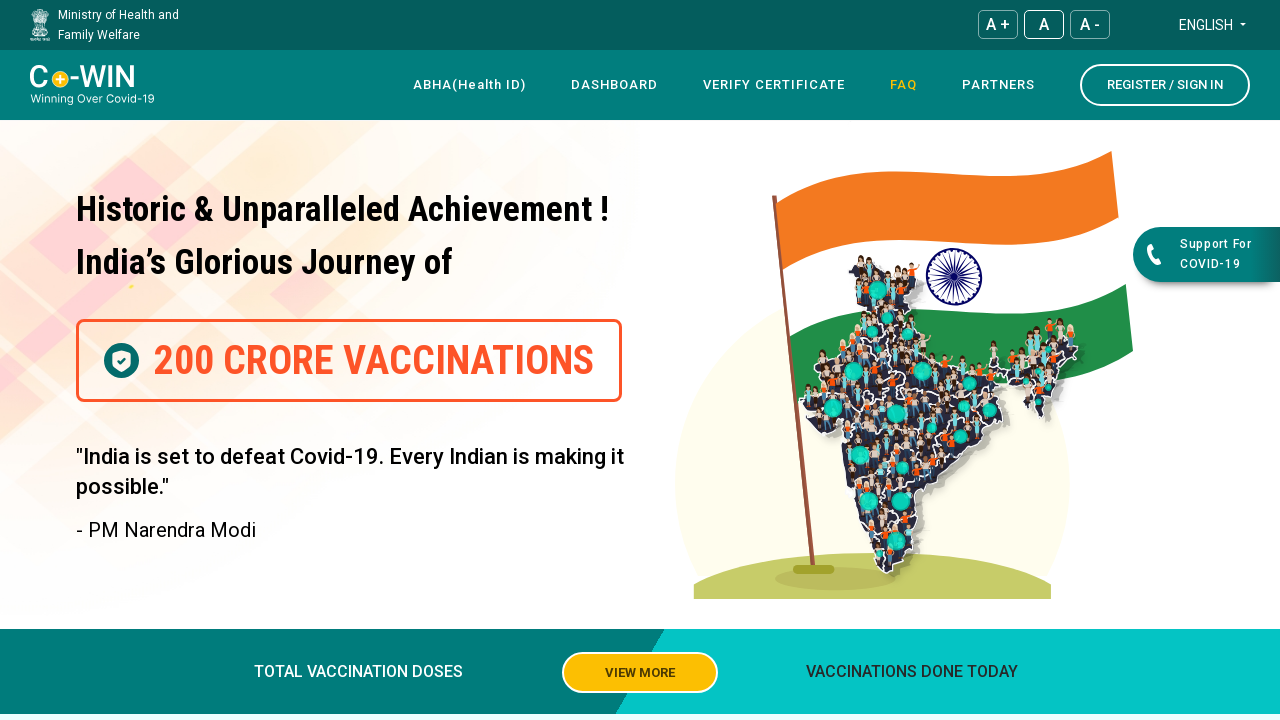

FAQ window opened and captured reference
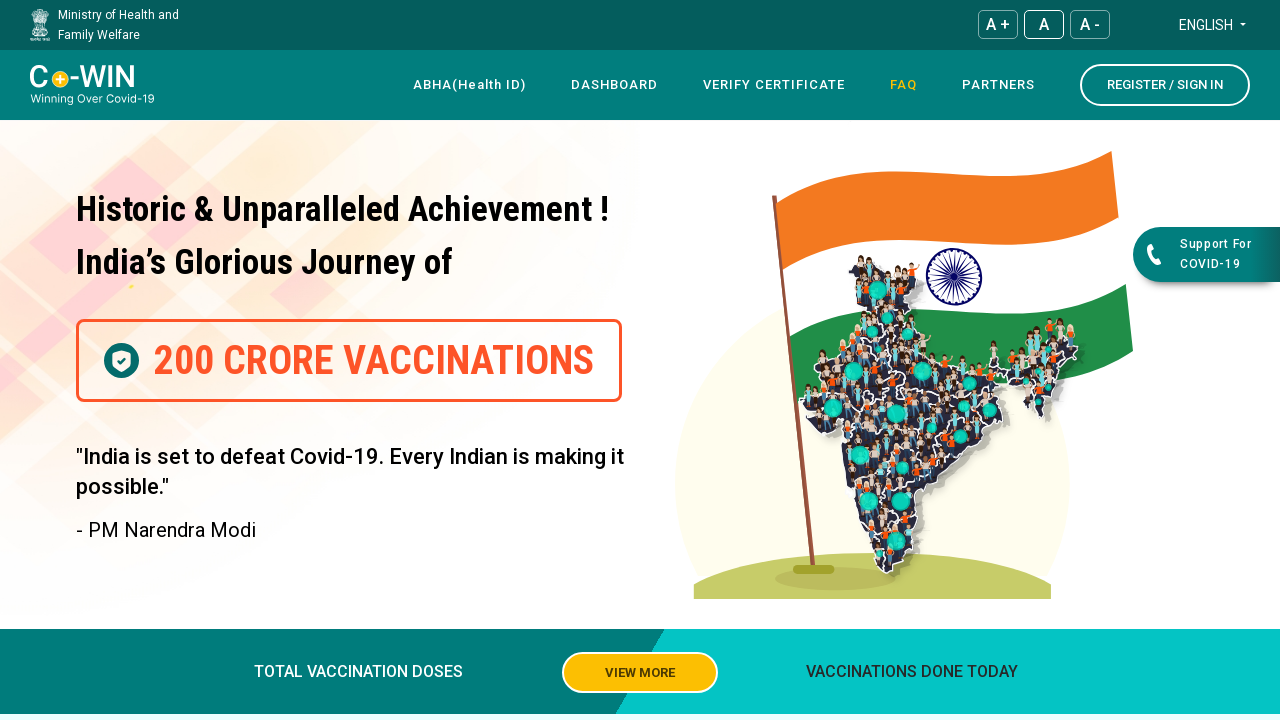

Clicked Partners link to open new window at (998, 85) on text=Partners
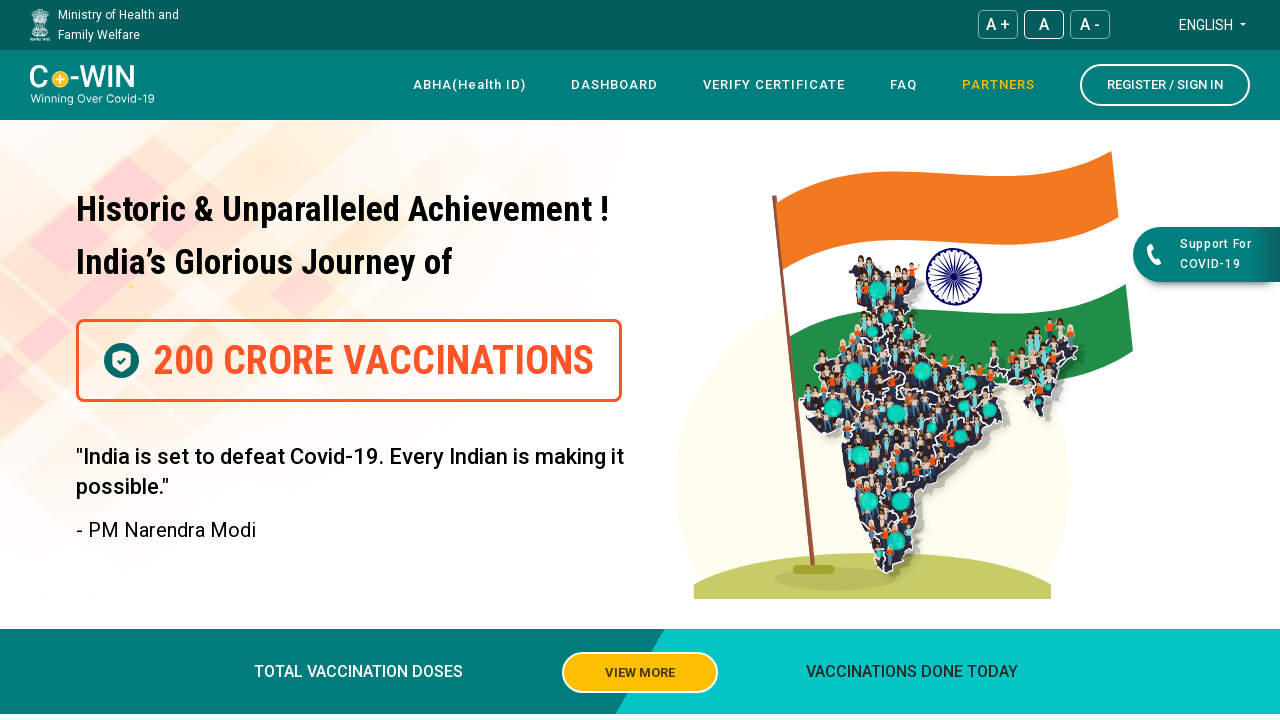

Partners window opened and captured reference
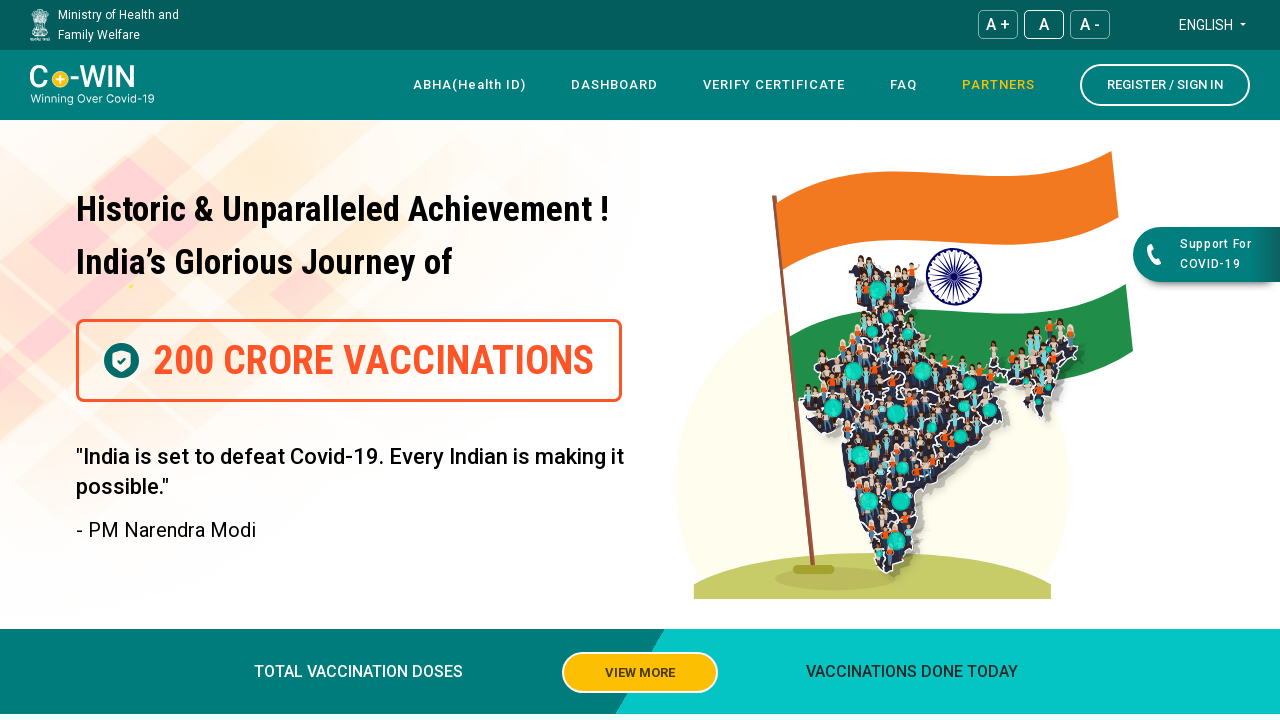

Closed the FAQ window
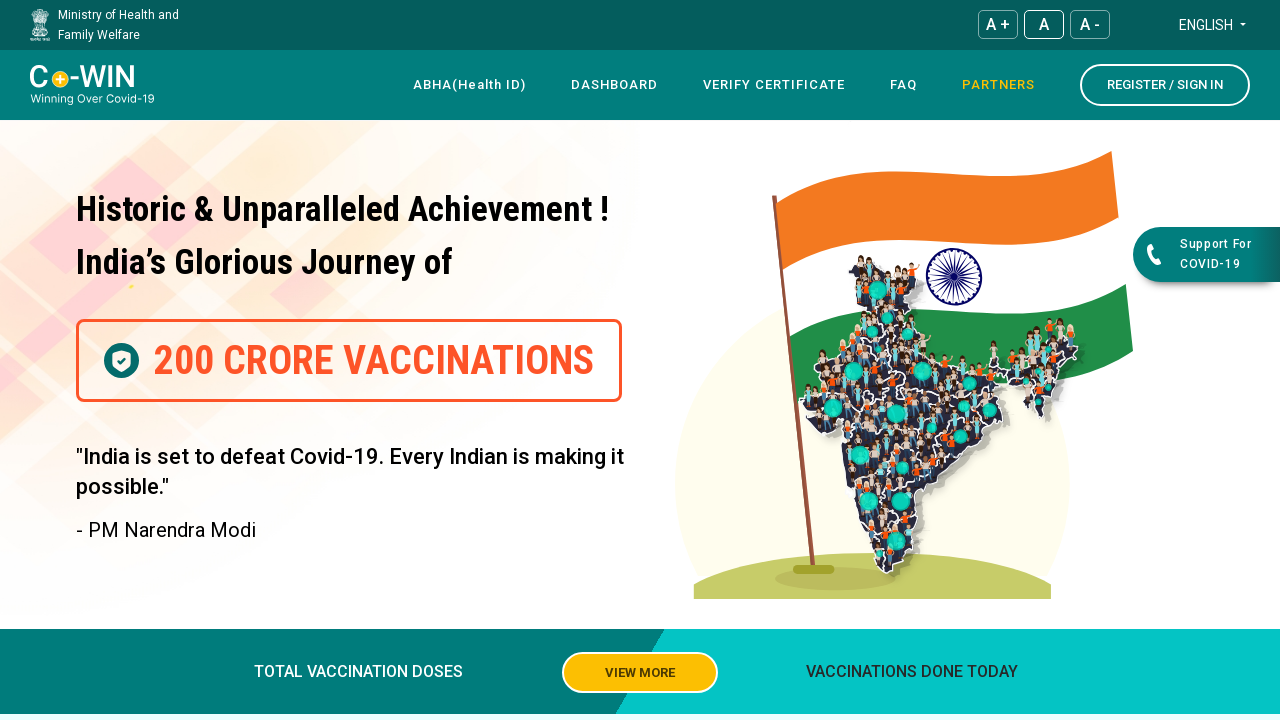

Closed the Partners window
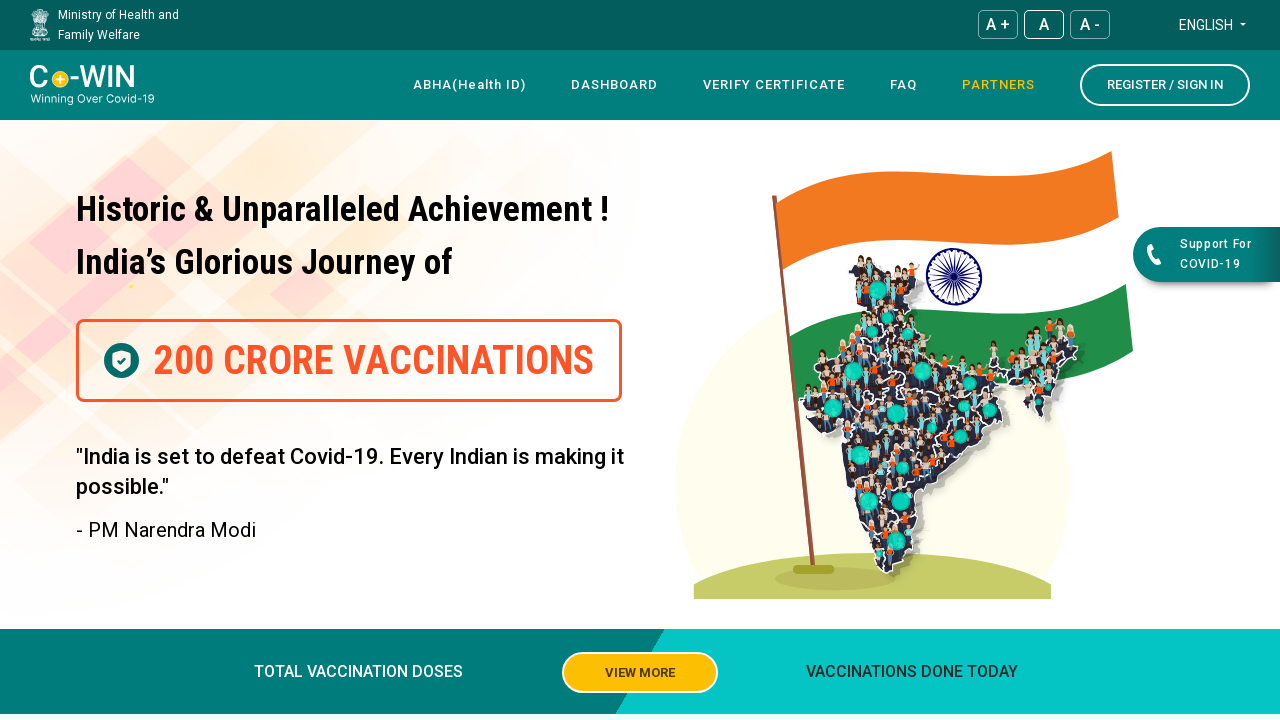

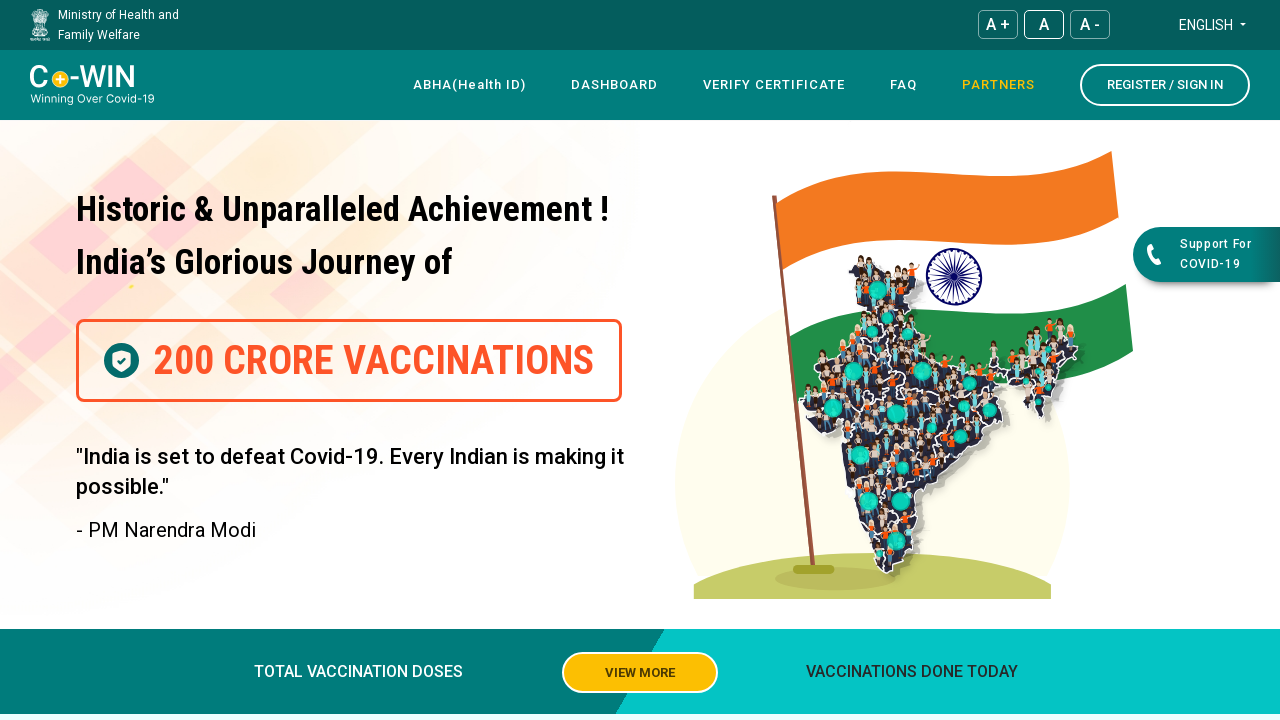